Tests navigation on Playwright documentation site by clicking the "Get Started" link and verifying the Installation heading appears

Starting URL: https://playwright.dev/

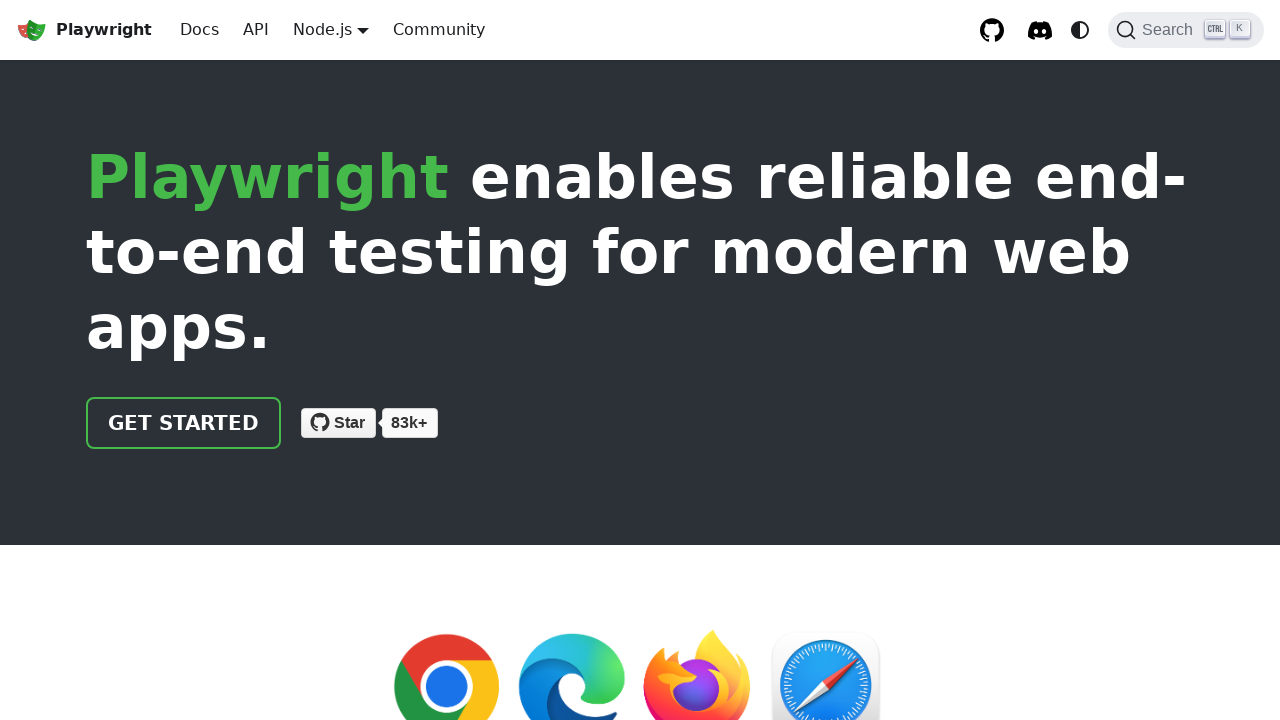

Clicked the 'Get Started' link on Playwright documentation site at (184, 423) on internal:role=link[name="Get Started"i]
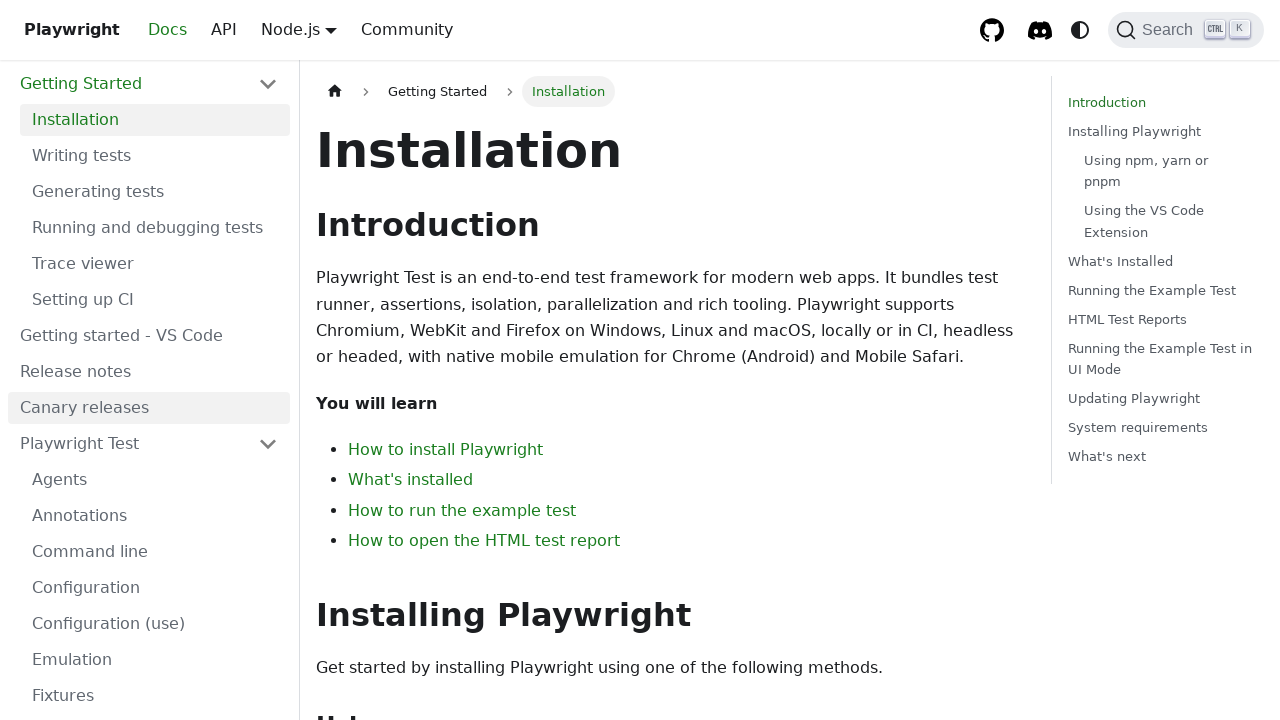

Installation heading appeared and is visible
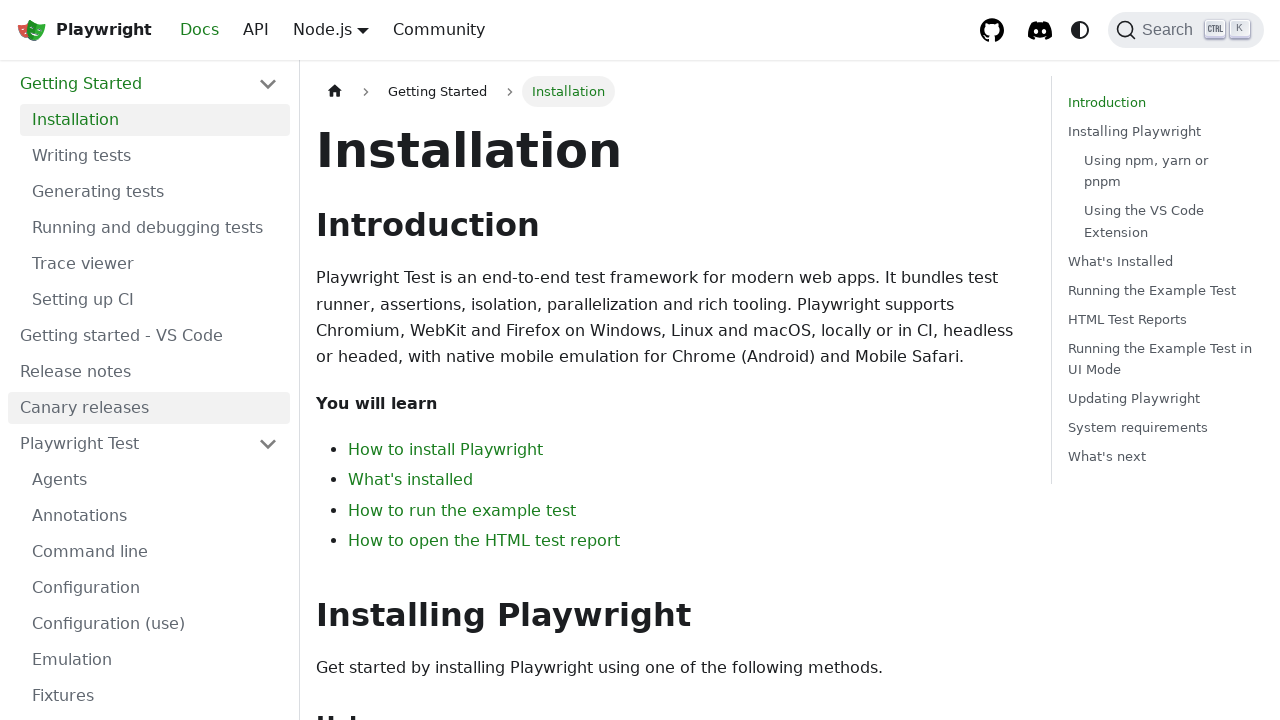

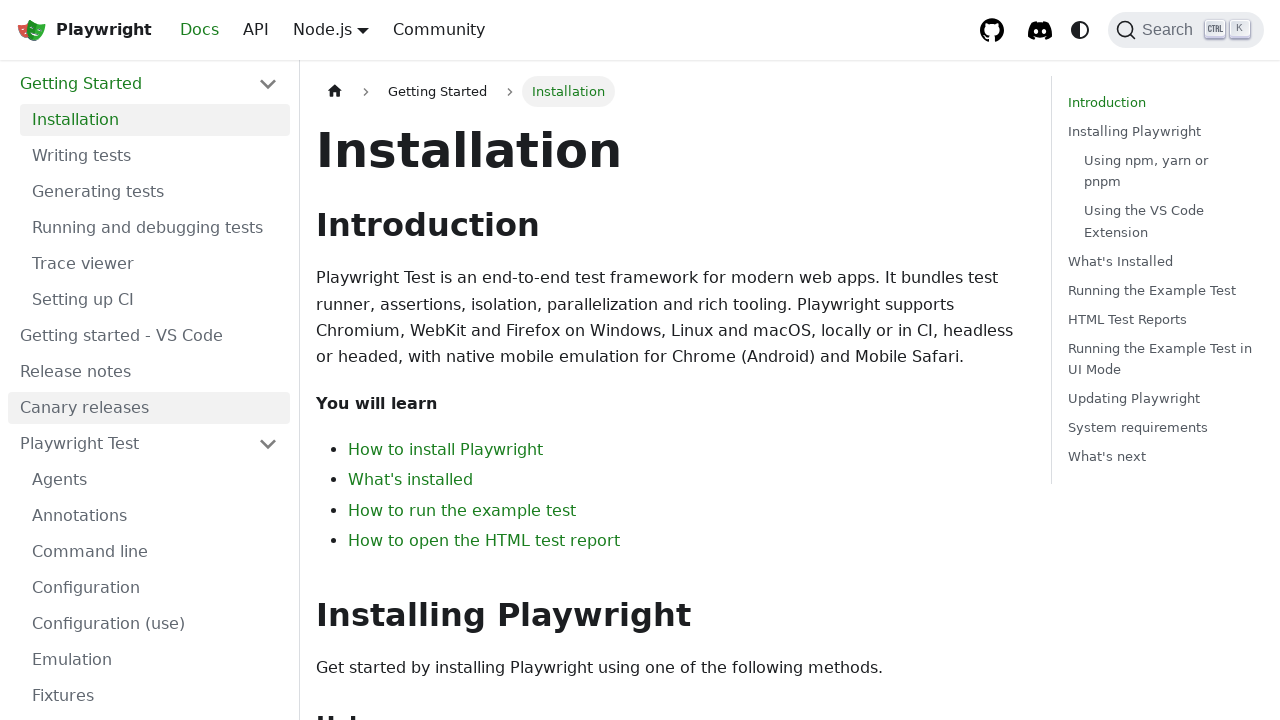